Navigates through paginated book catalog pages on books.toscrape.com, clicking through to subsequent pages using the "next" button until reaching the last page.

Starting URL: https://books.toscrape.com/catalogue/page-44.html

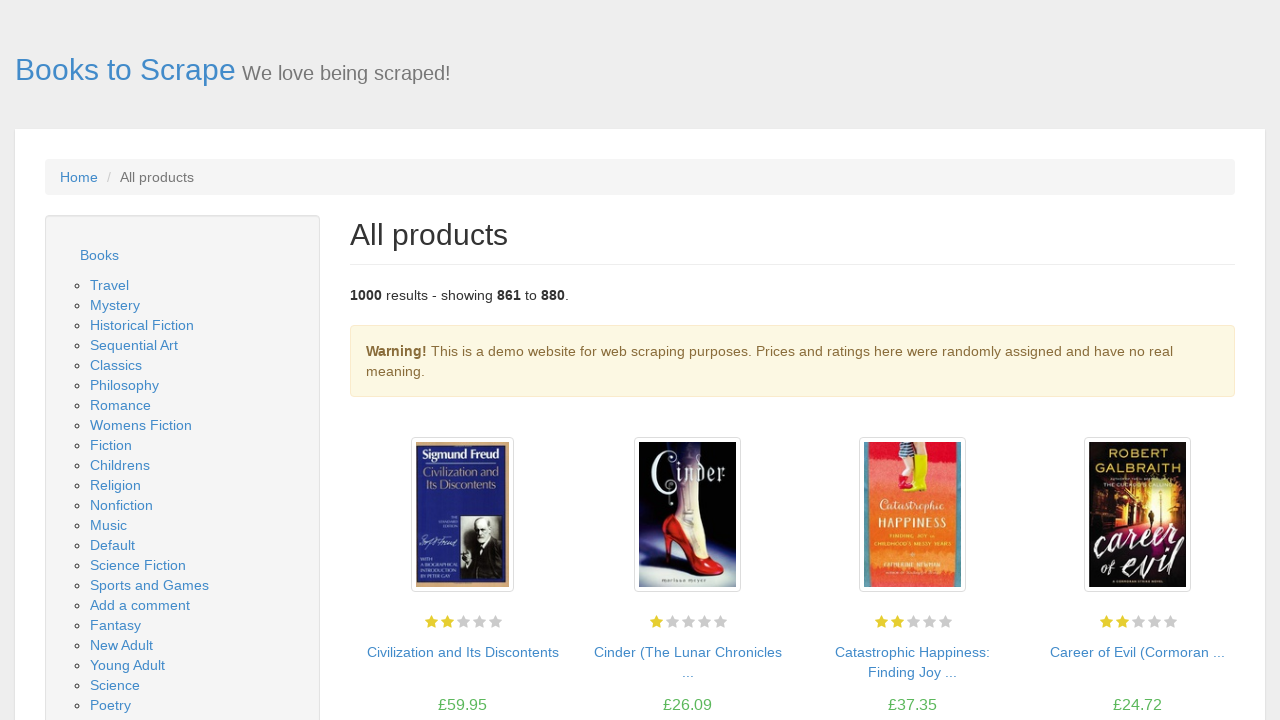

Waited for book products to load on initial page
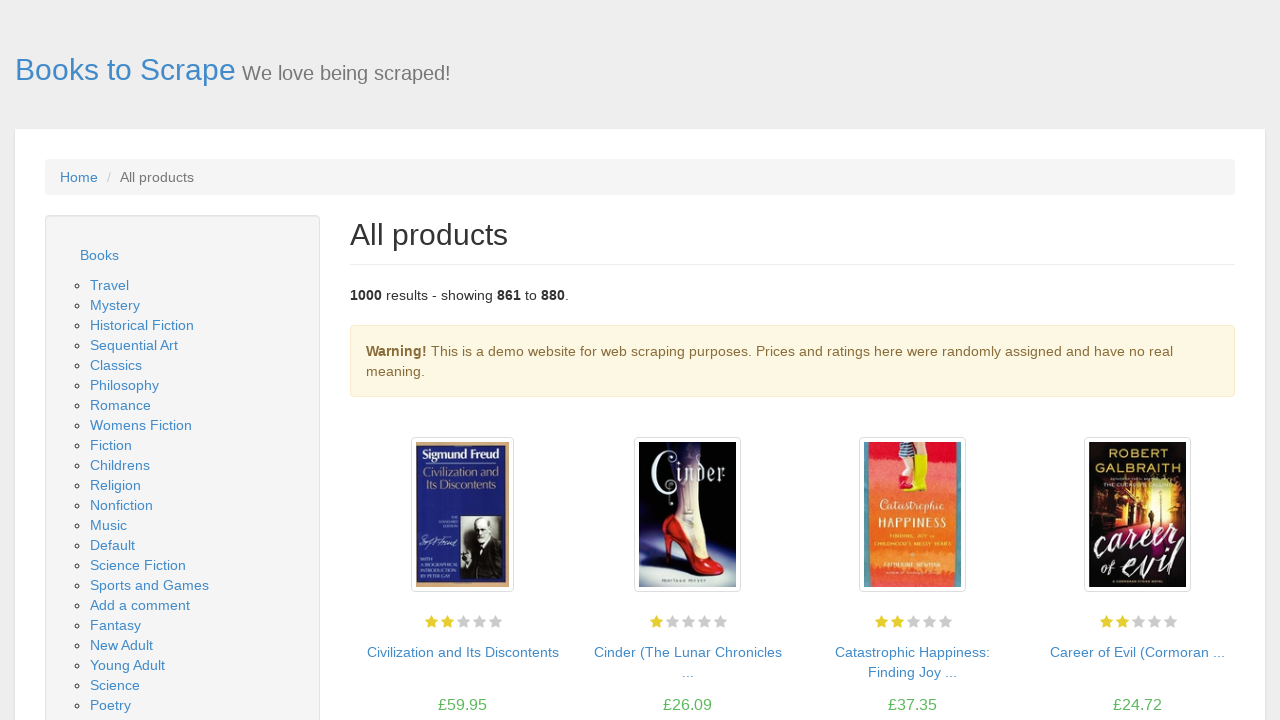

Current page book products loaded
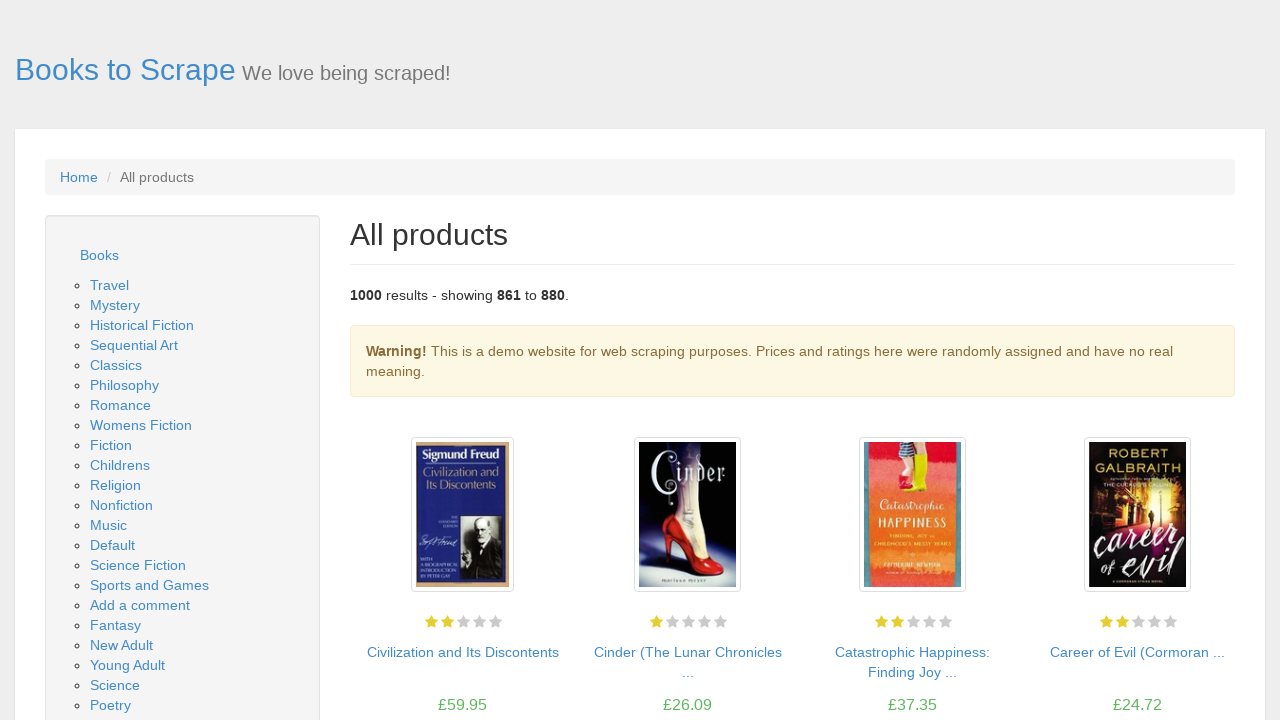

Checked for next page button
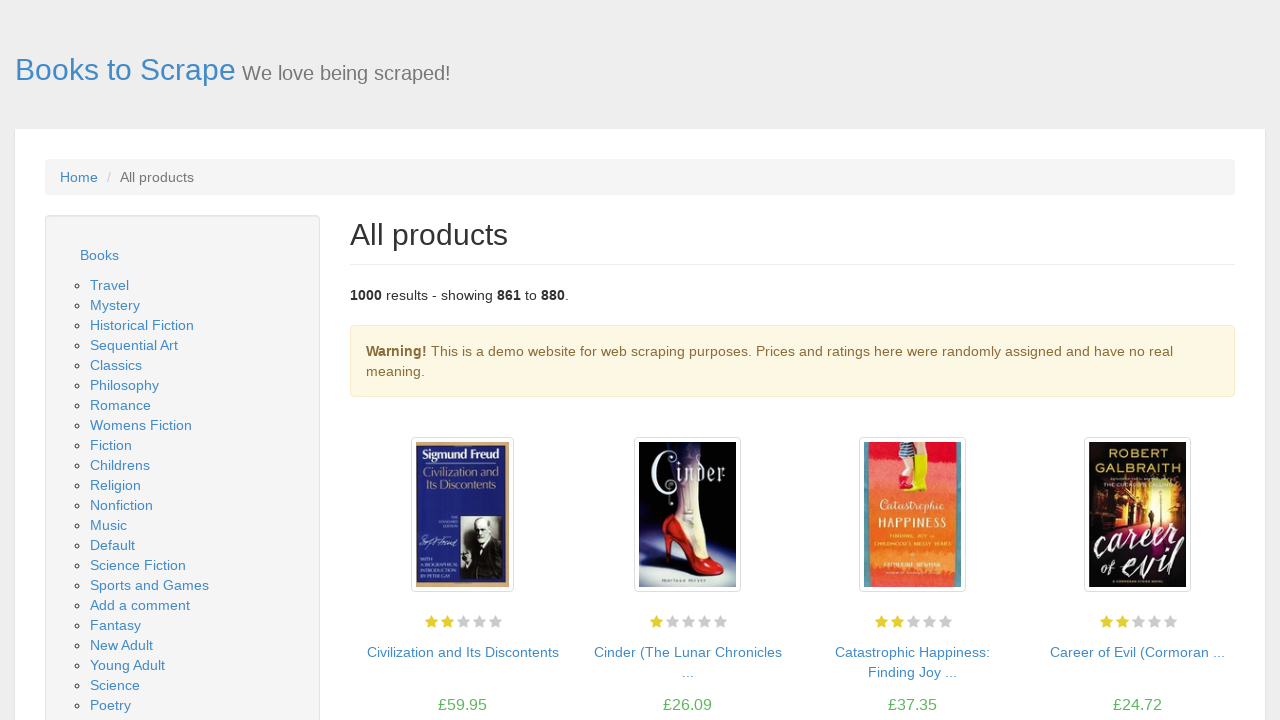

Clicked next page button to navigate to next page at (1206, 654) on .next a
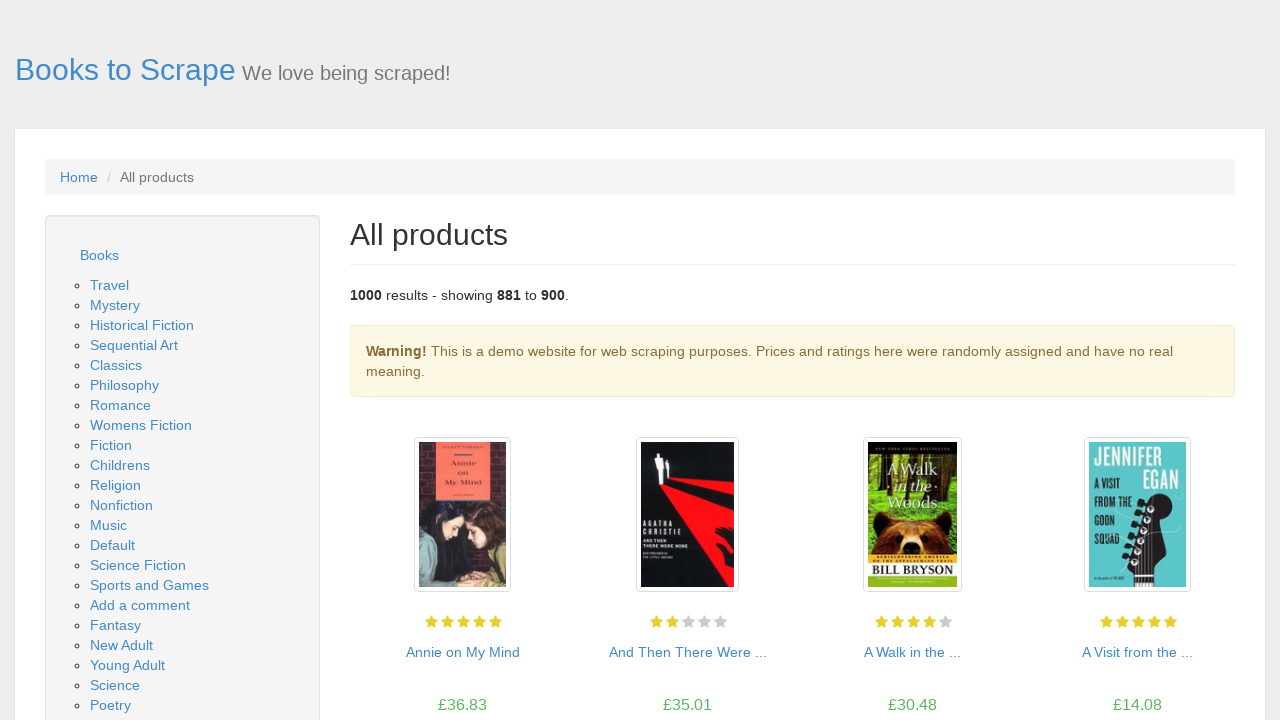

Waited for network idle after page navigation
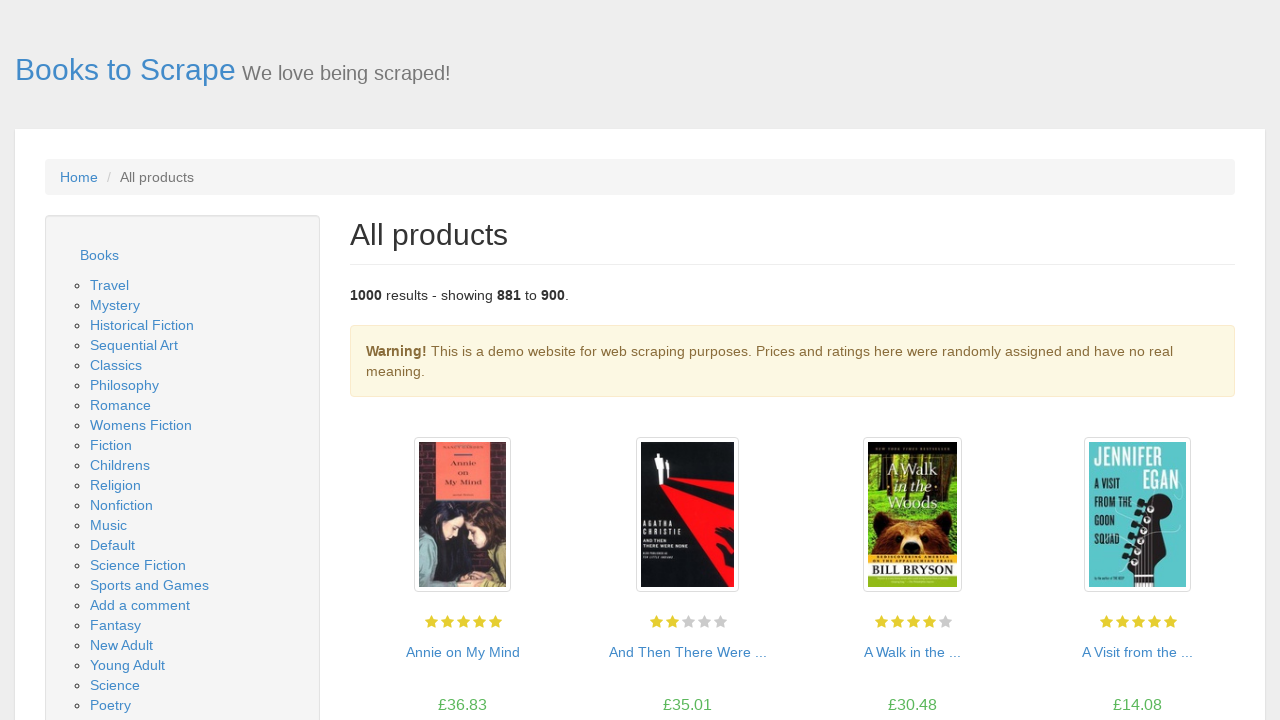

Current page book products loaded
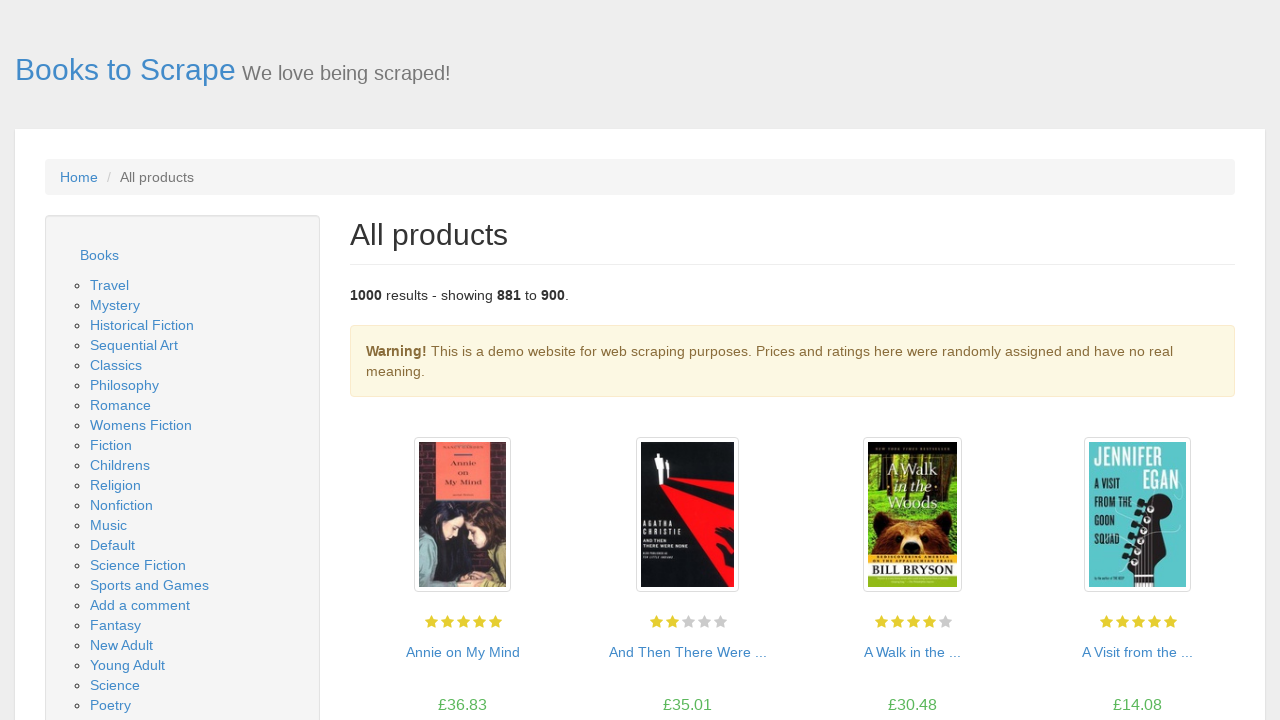

Checked for next page button
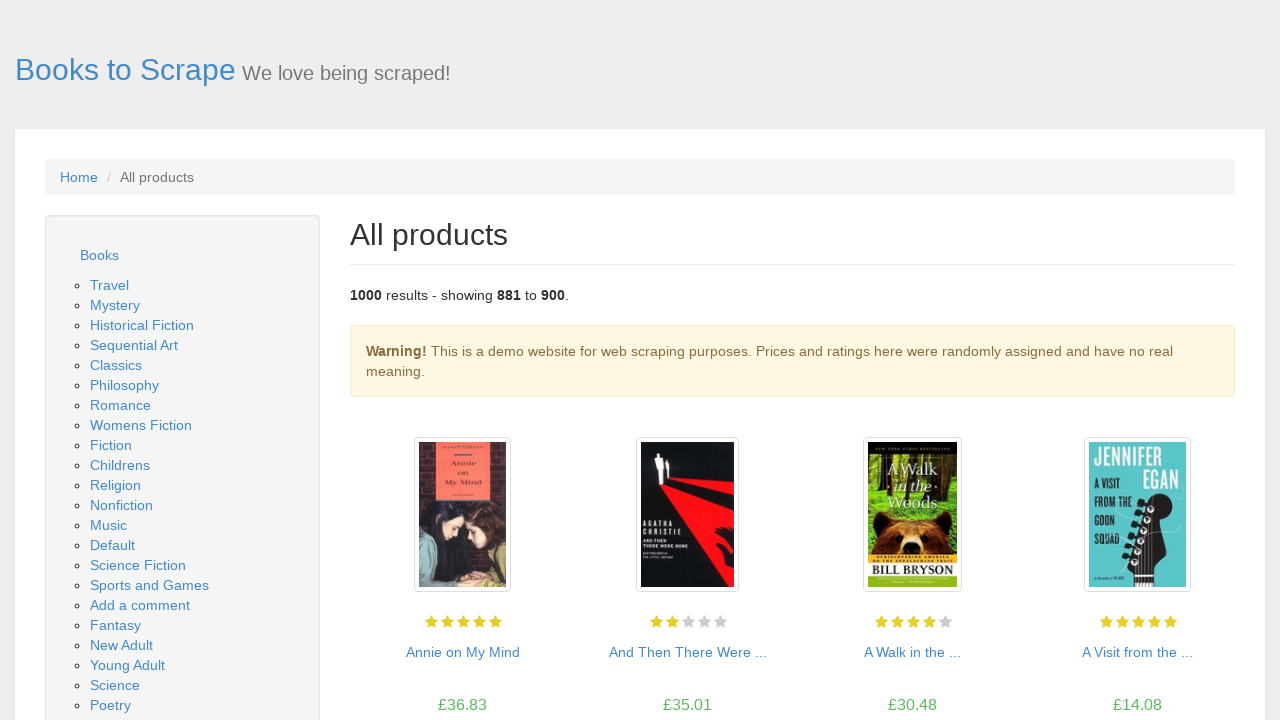

Clicked next page button to navigate to next page at (1206, 654) on .next a
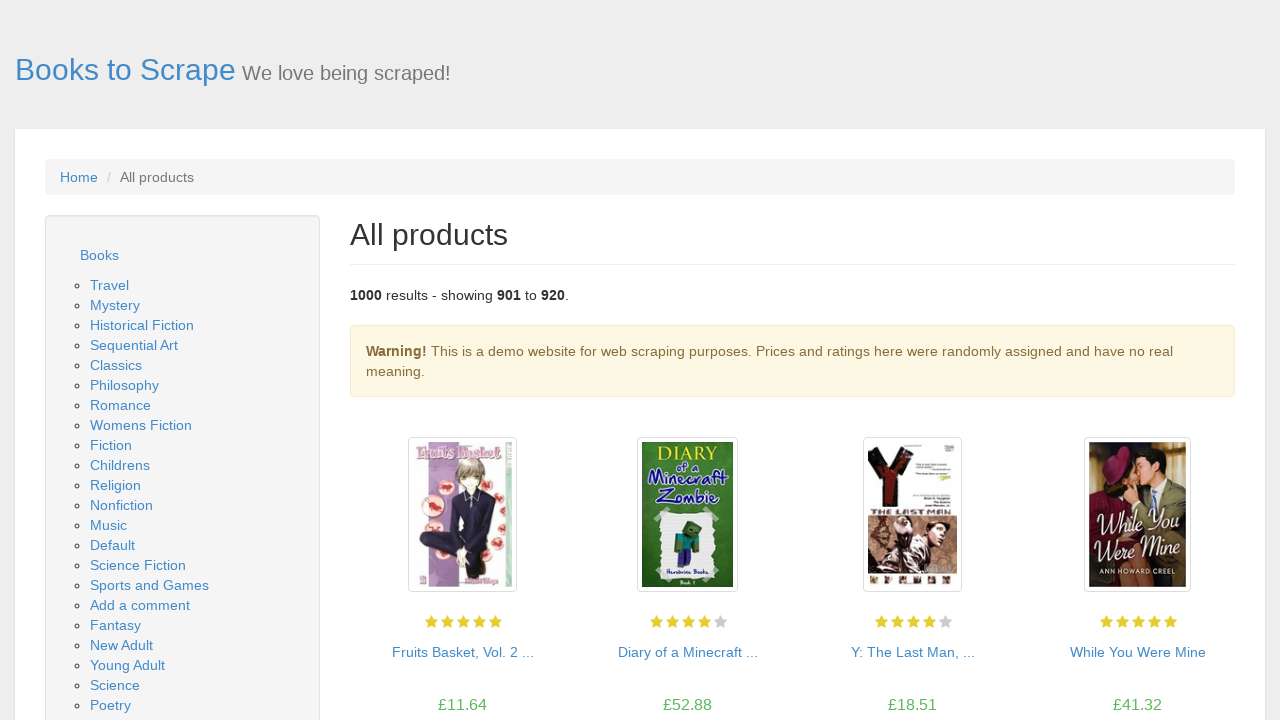

Waited for network idle after page navigation
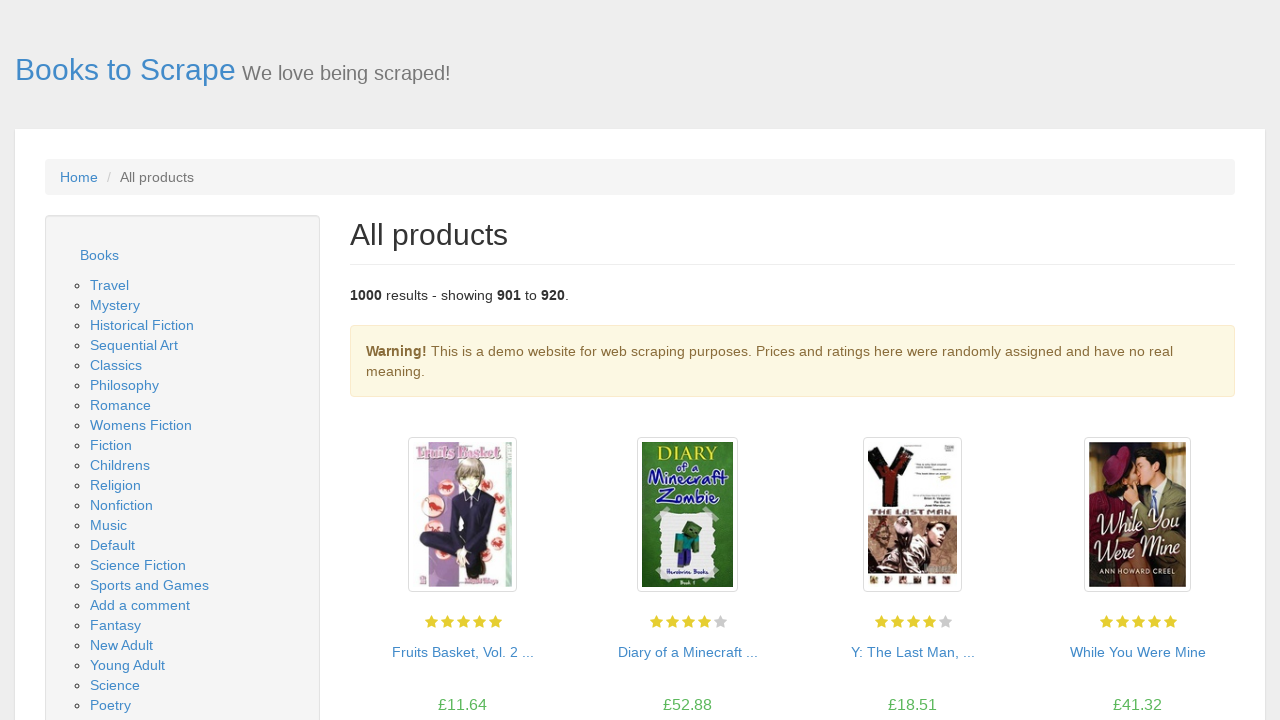

Current page book products loaded
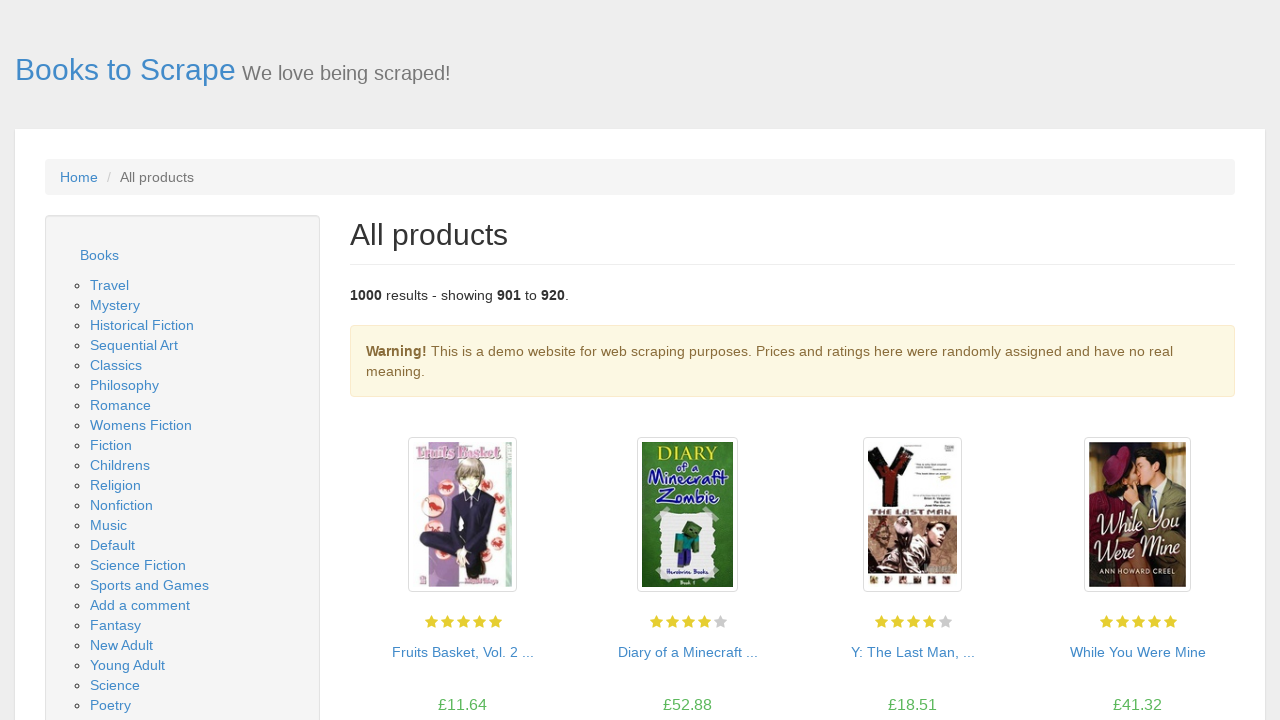

Checked for next page button
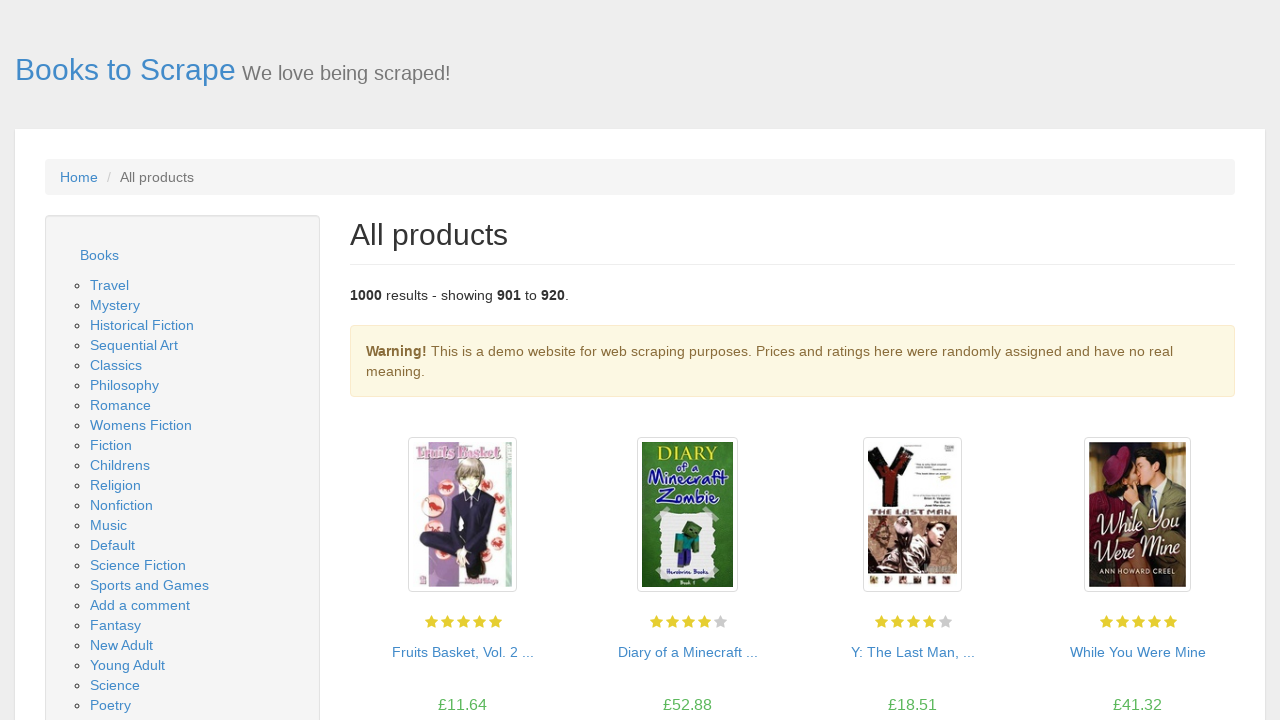

Clicked next page button to navigate to next page at (1206, 654) on .next a
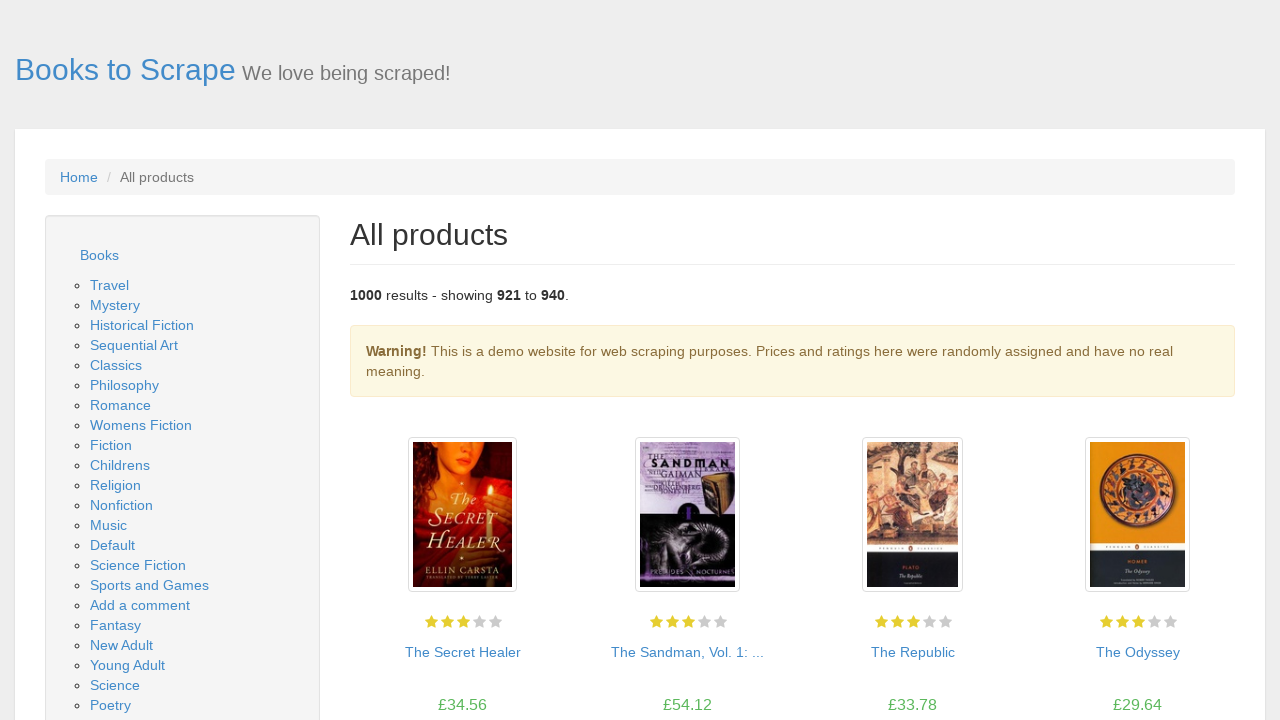

Waited for network idle after page navigation
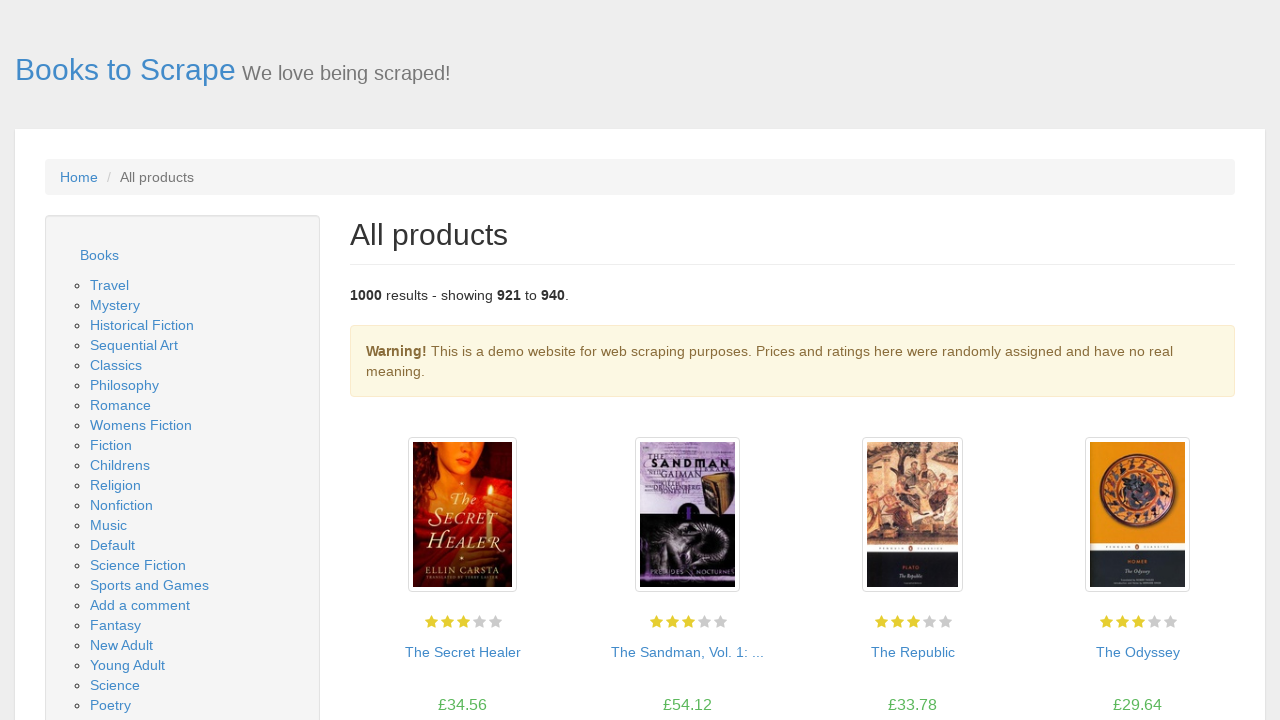

Current page book products loaded
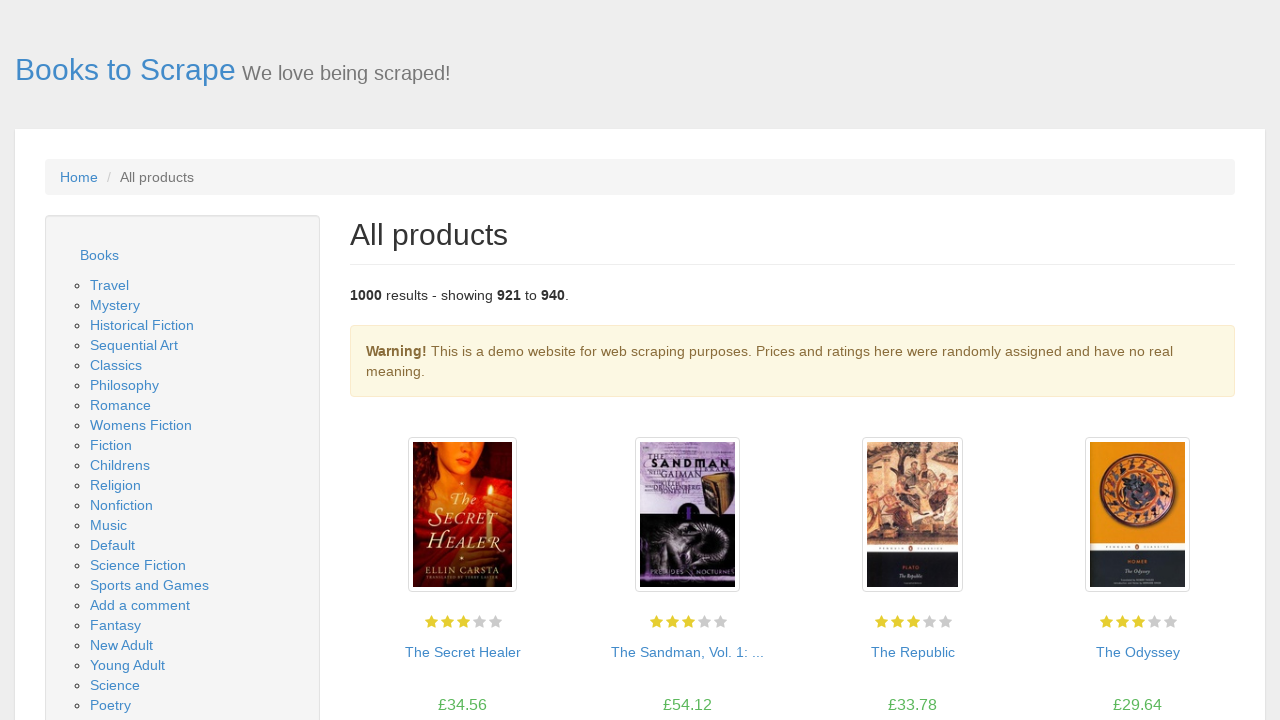

Checked for next page button
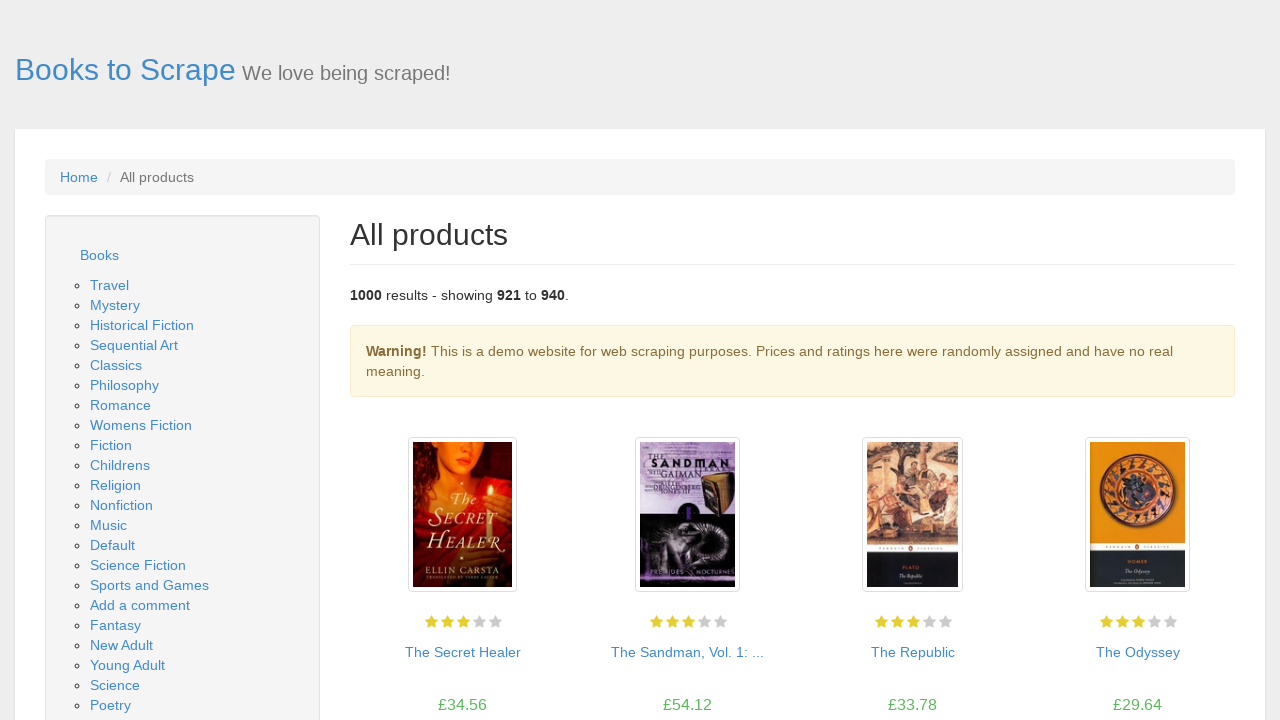

Clicked next page button to navigate to next page at (1206, 654) on .next a
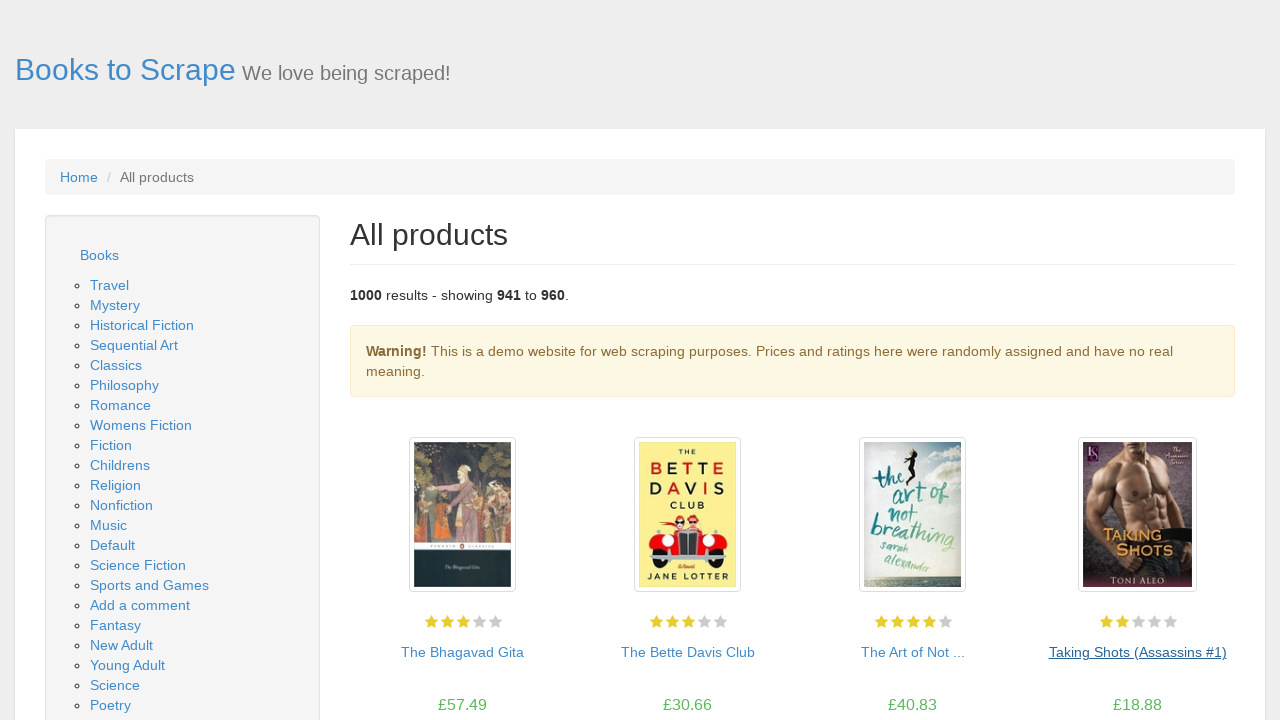

Waited for network idle after page navigation
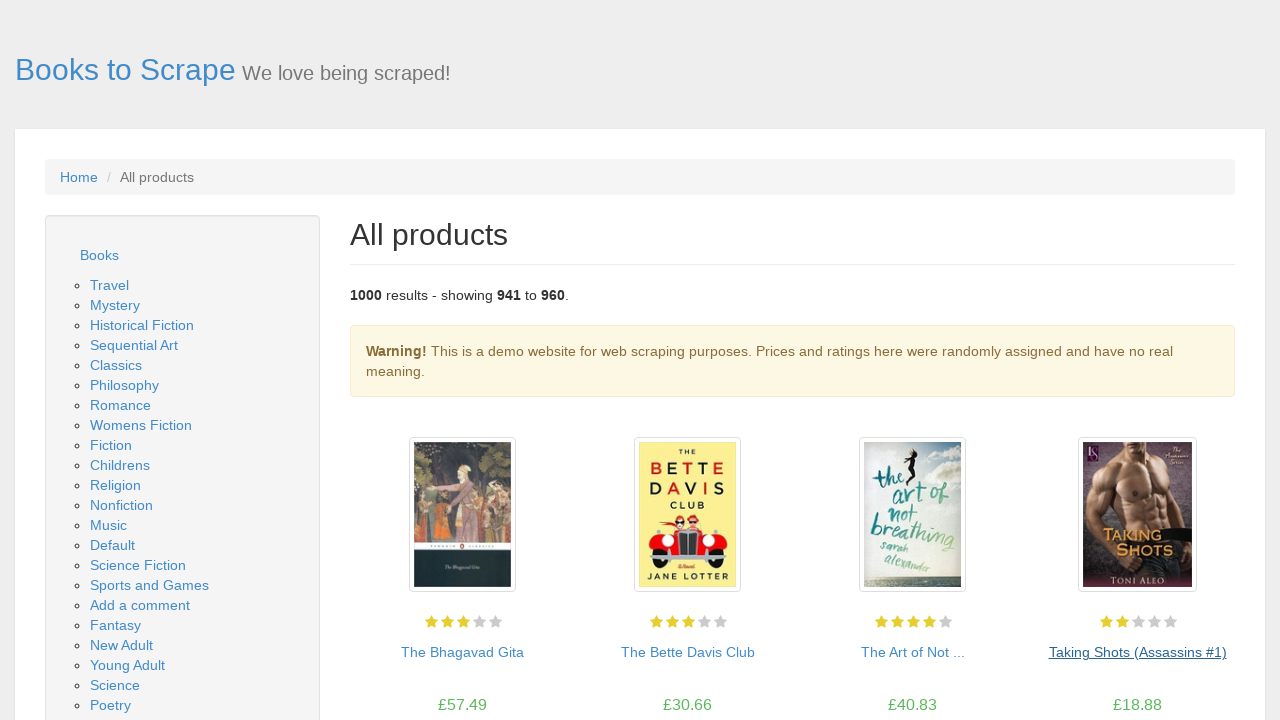

Current page book products loaded
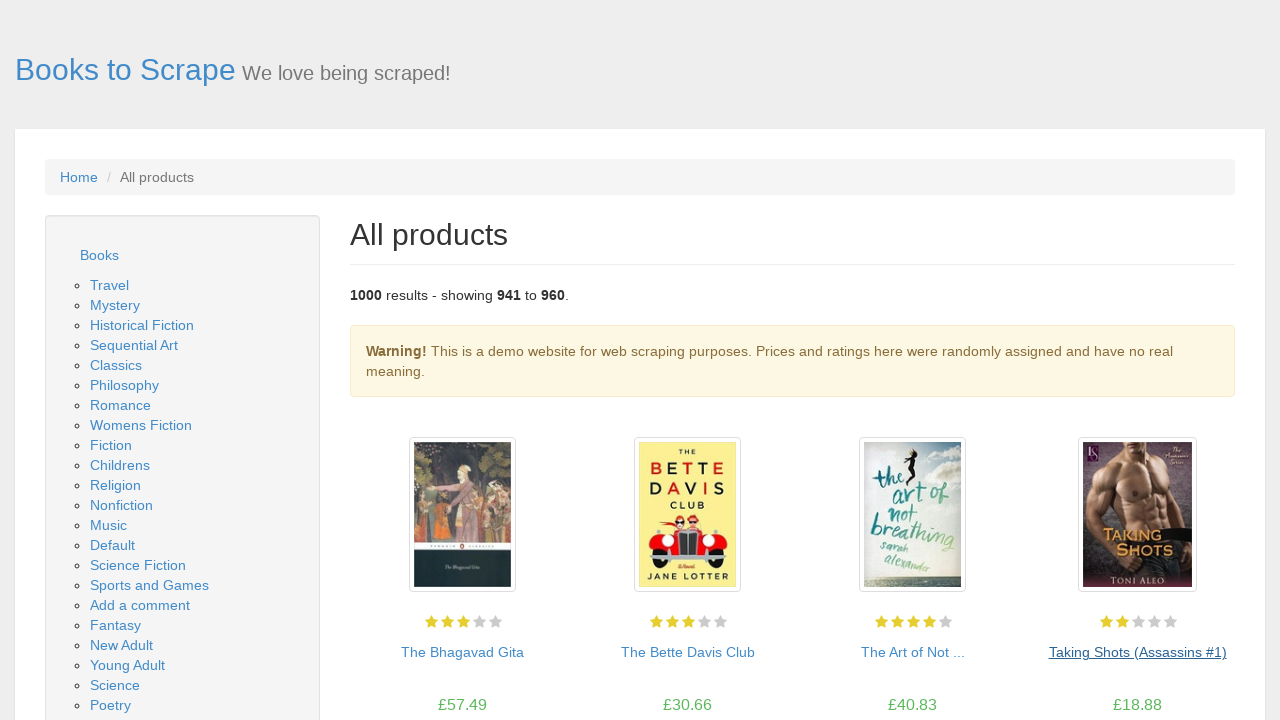

Checked for next page button
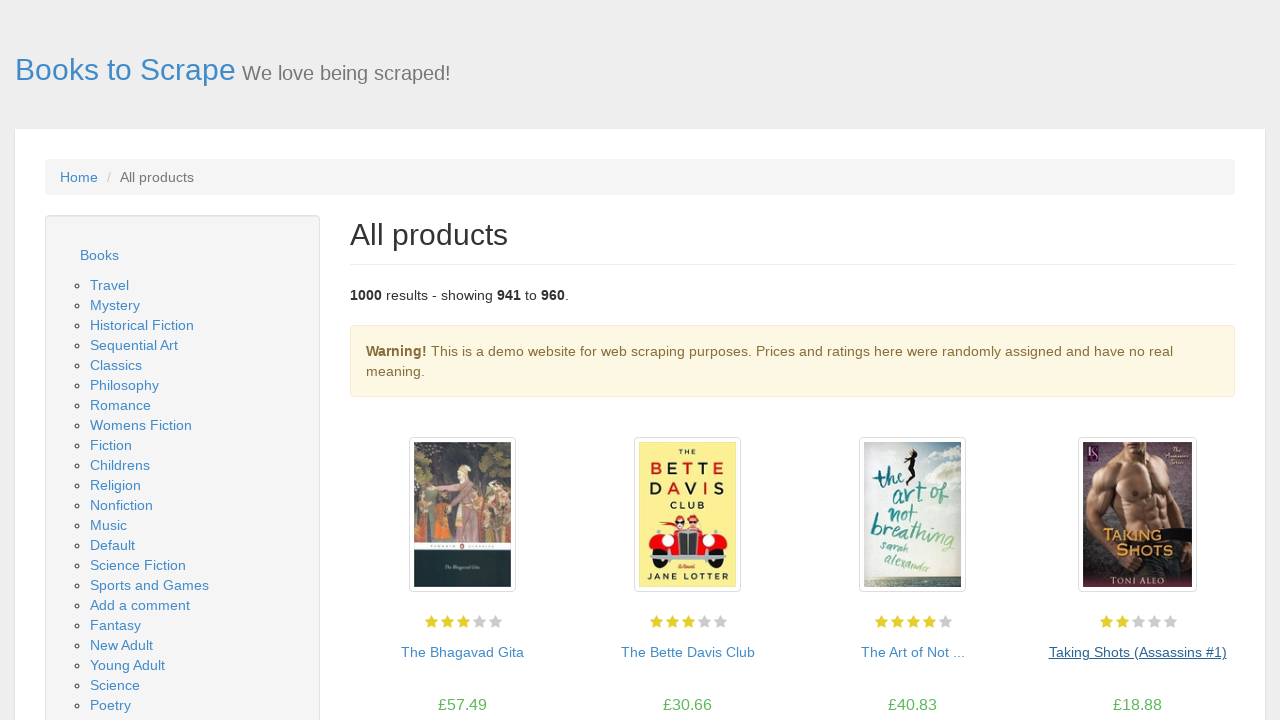

Clicked next page button to navigate to next page at (1206, 654) on .next a
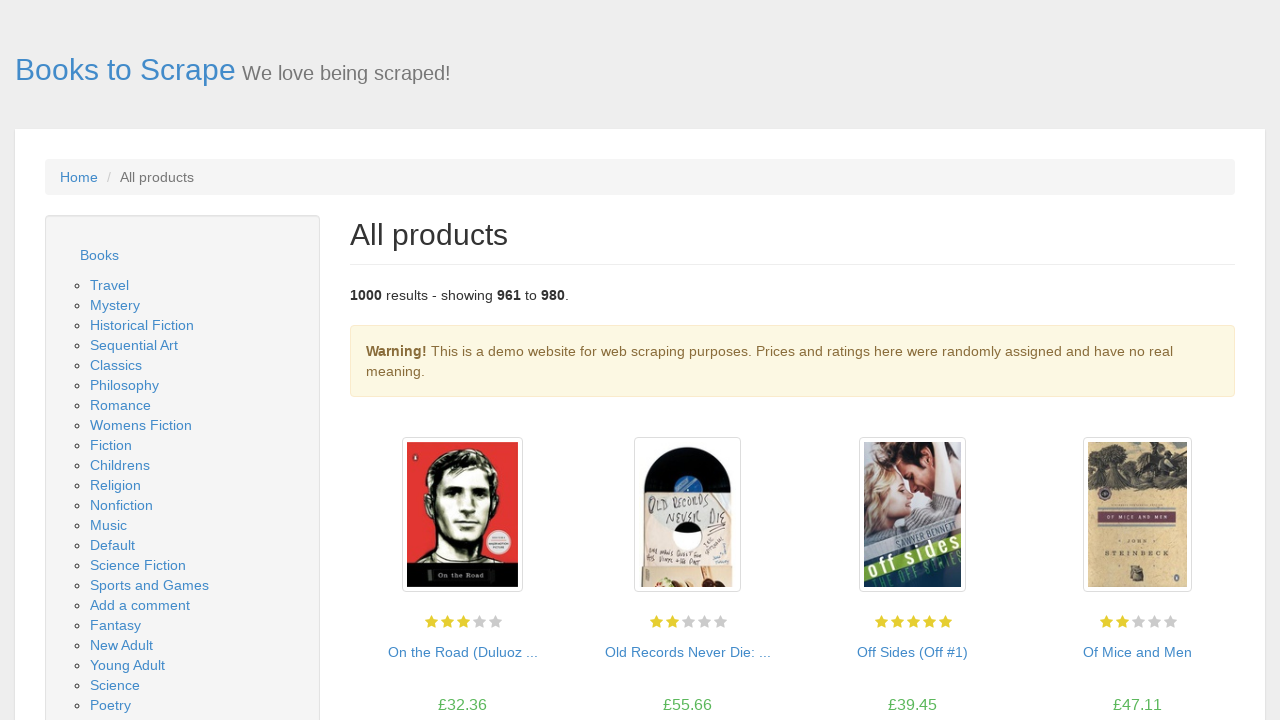

Waited for network idle after page navigation
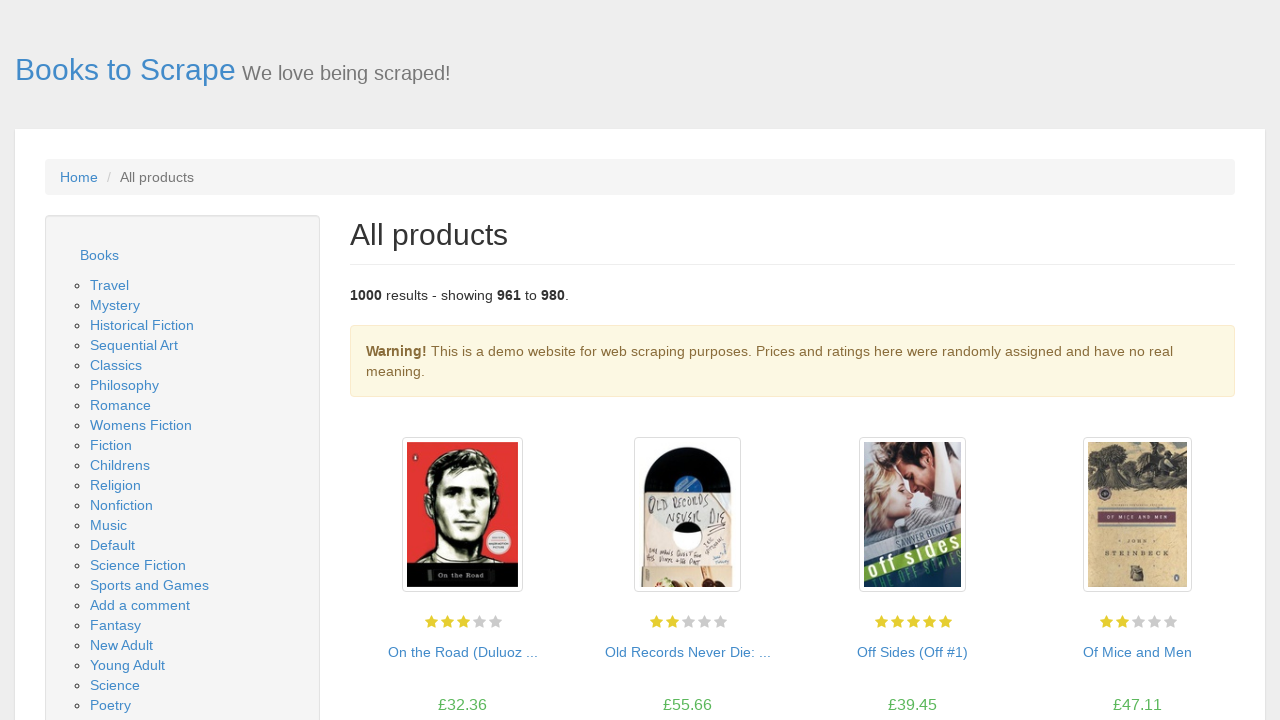

Current page book products loaded
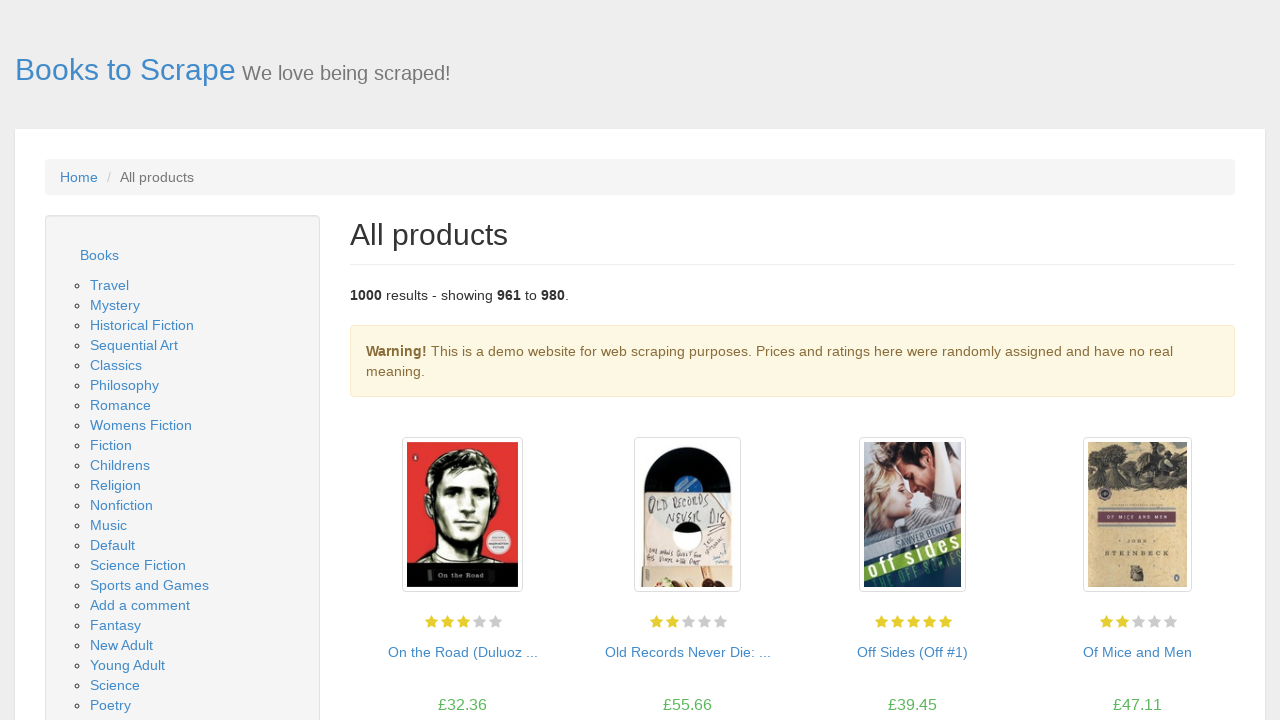

Checked for next page button
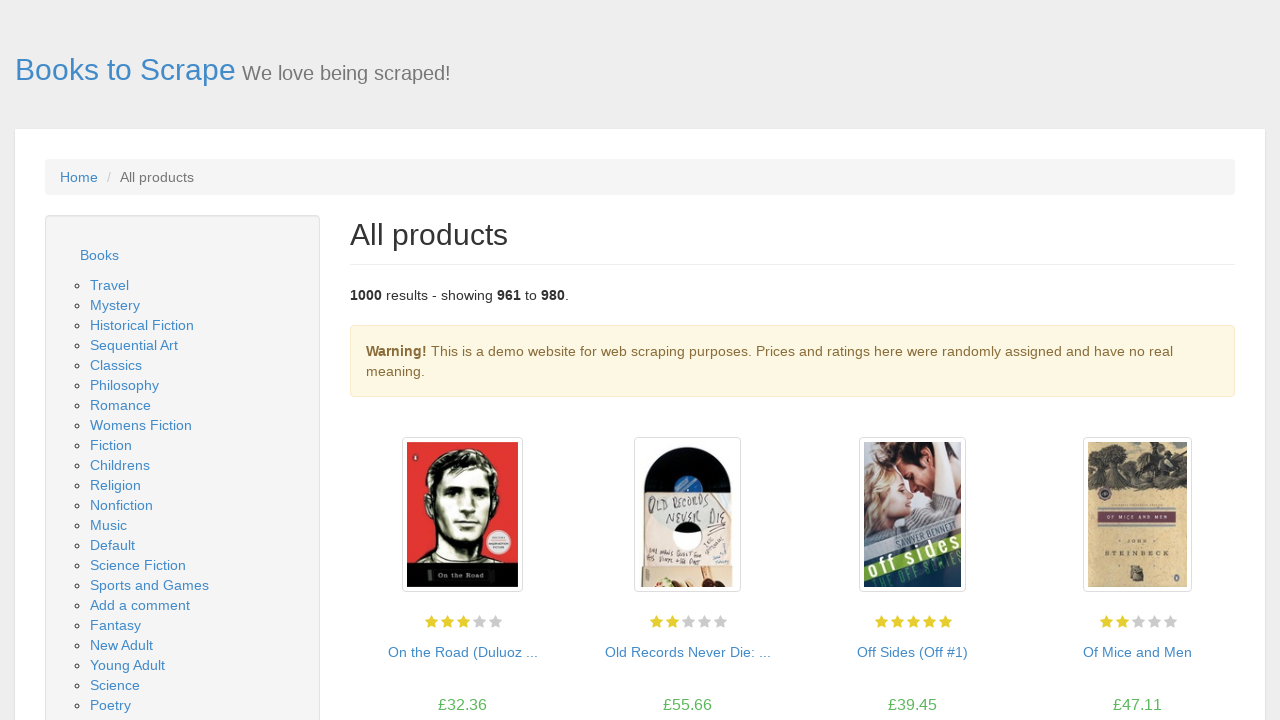

Clicked next page button to navigate to next page at (1206, 654) on .next a
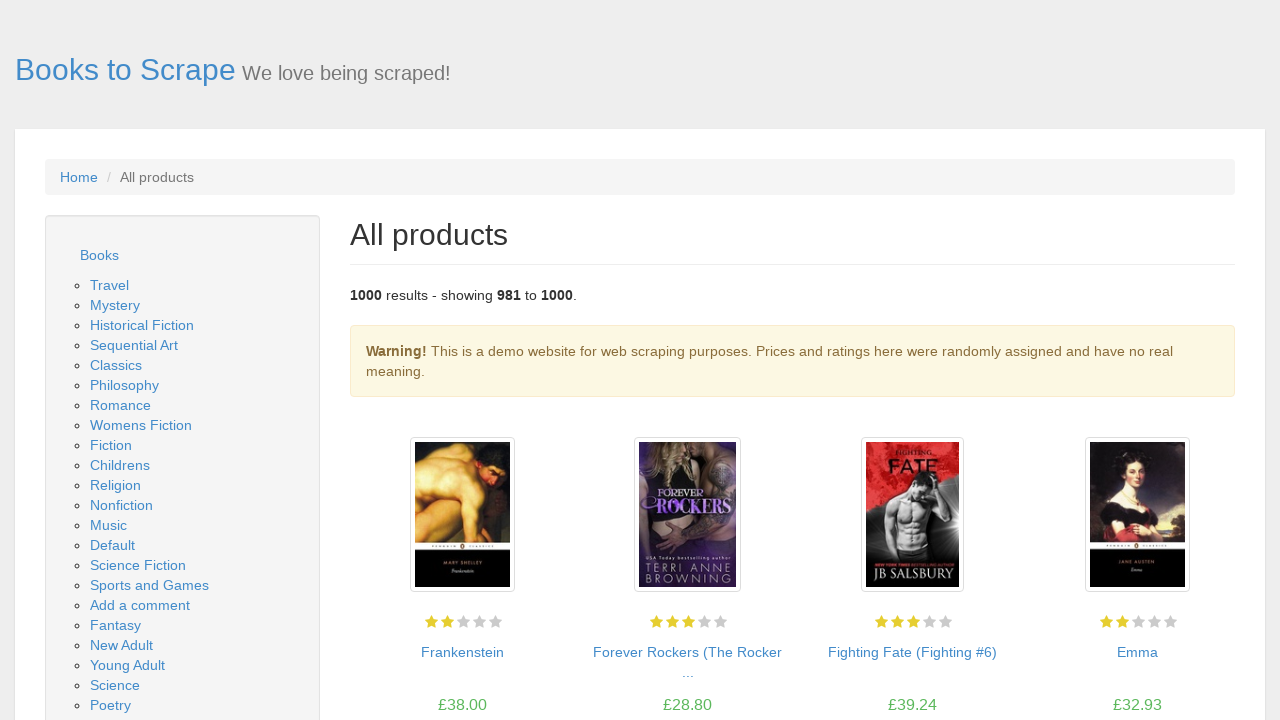

Waited for network idle after page navigation
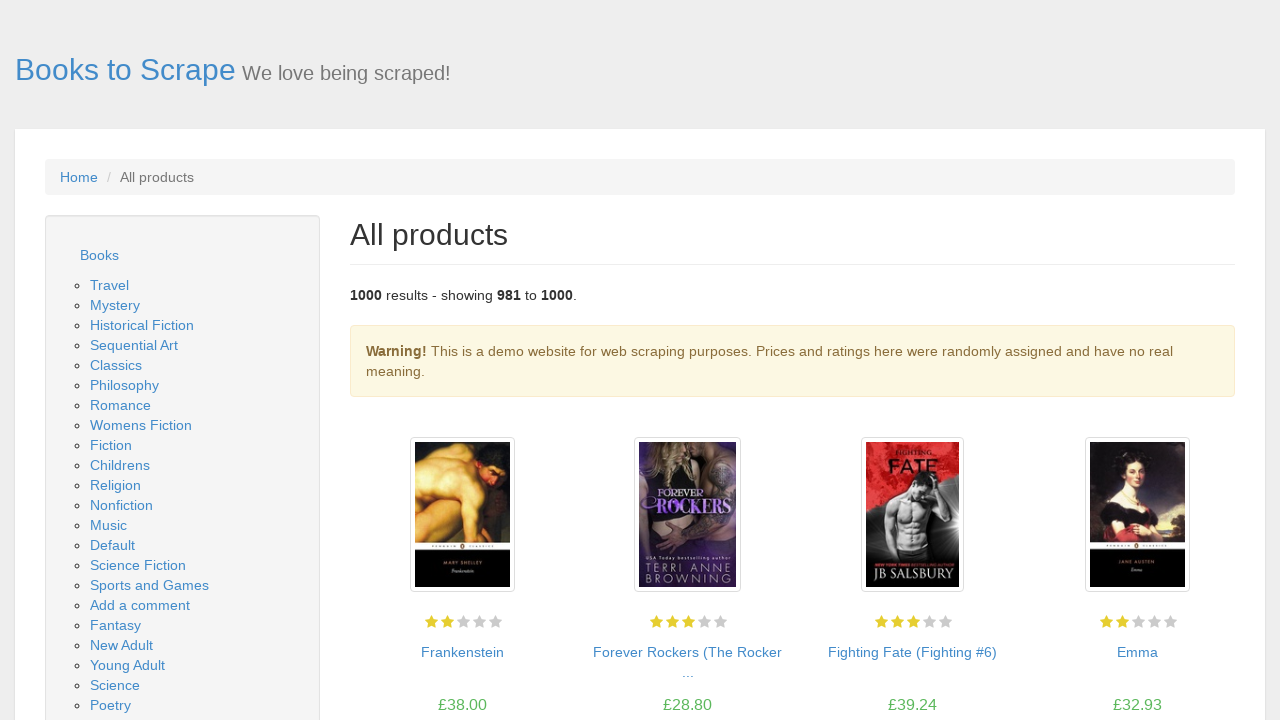

Current page book products loaded
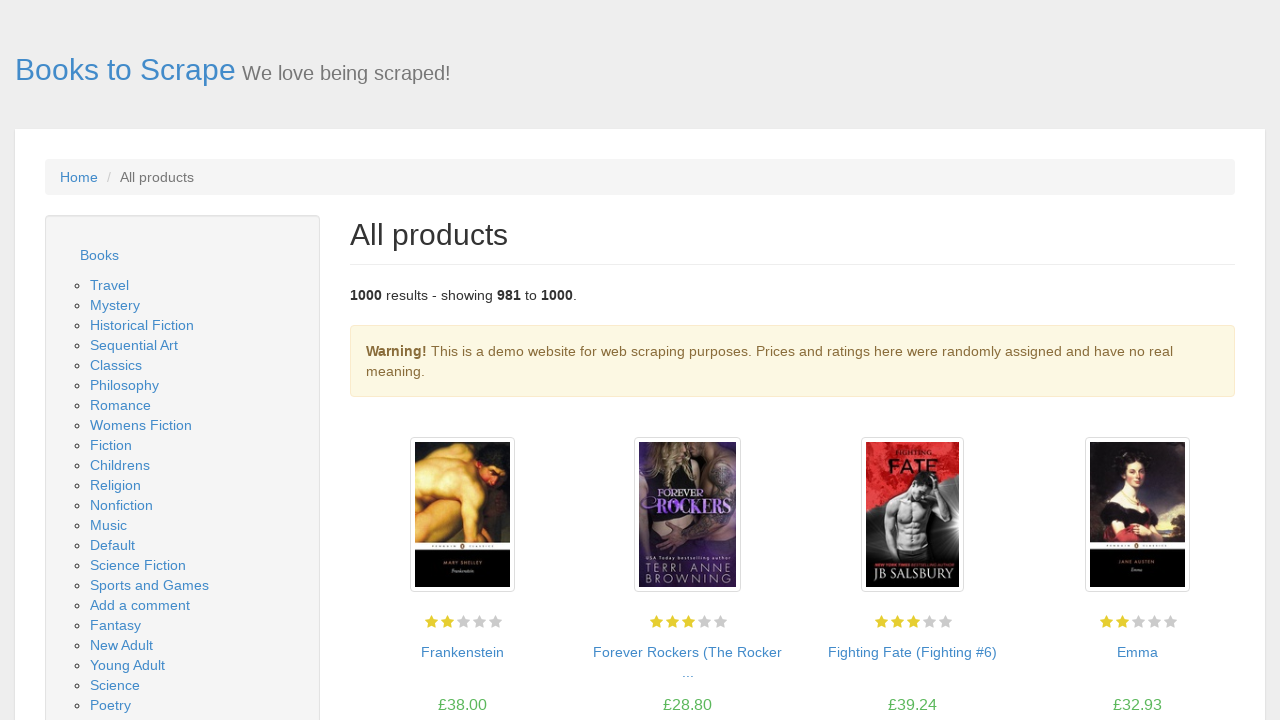

Checked for next page button
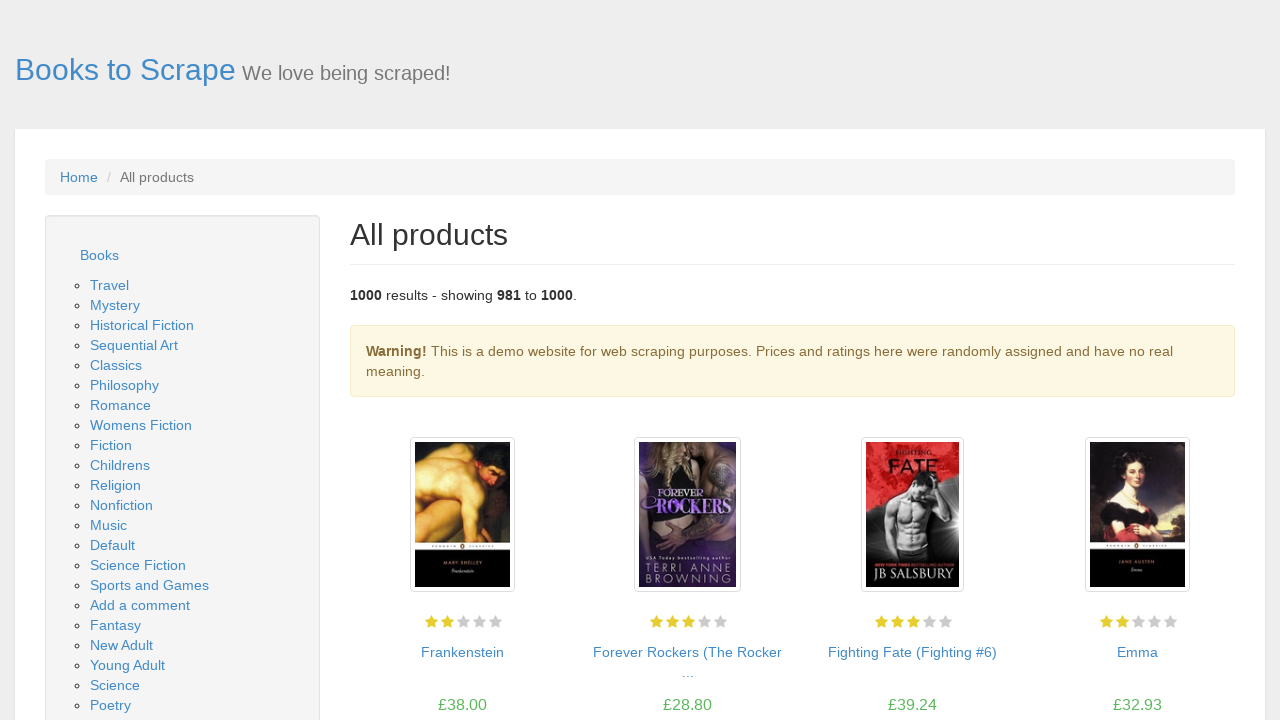

No next page button found - reached last page
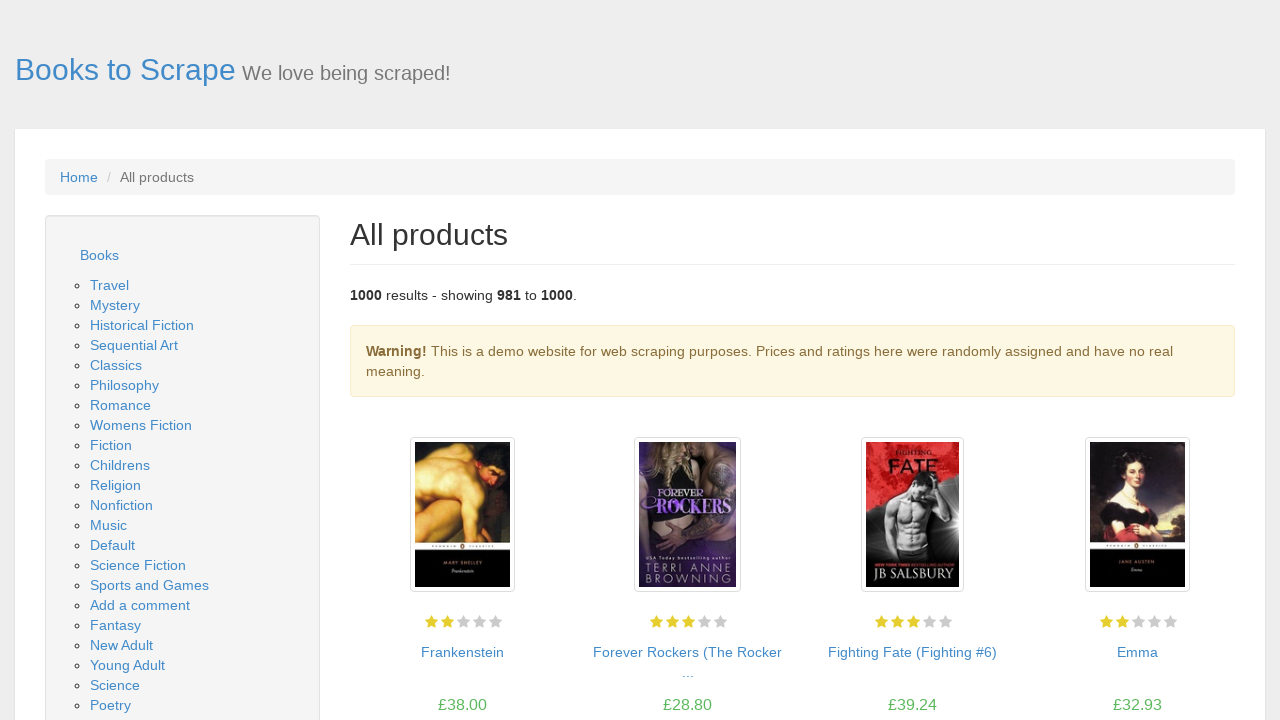

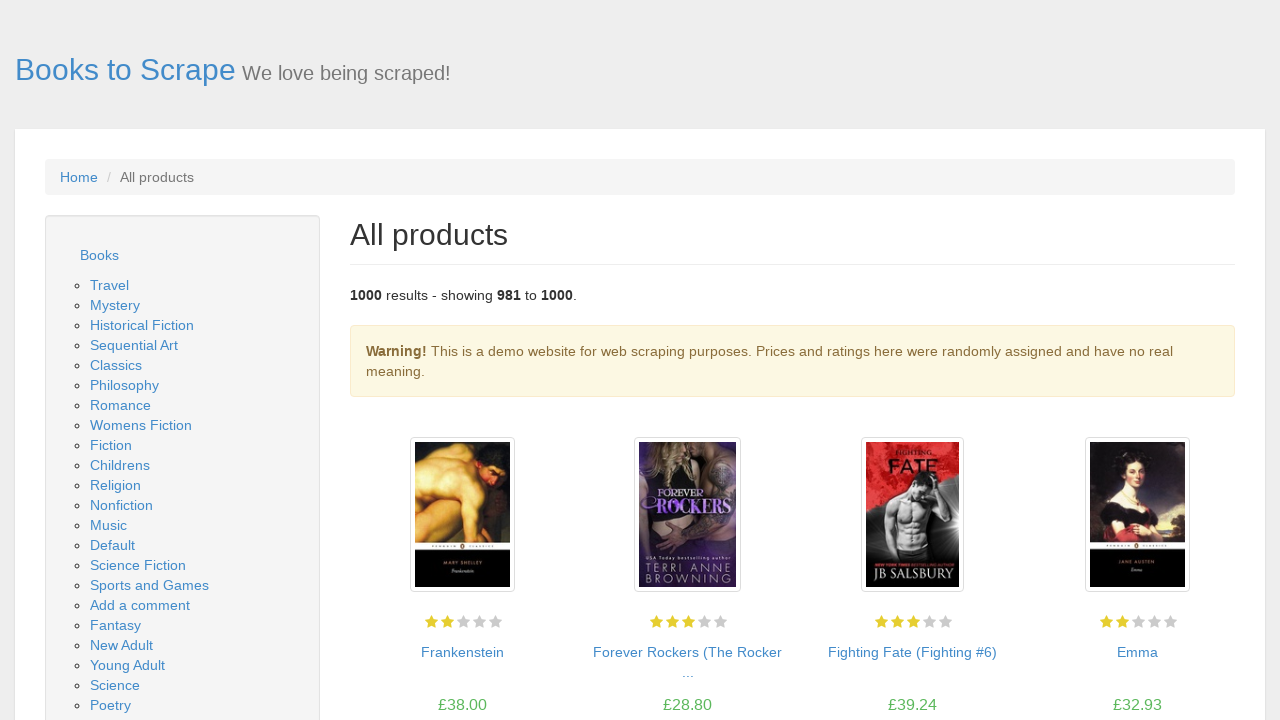